Navigates to the Heroes of Might and Magic web game homepage and waits briefly for the page to load.

Starting URL: https://www.heroeswm.ru/

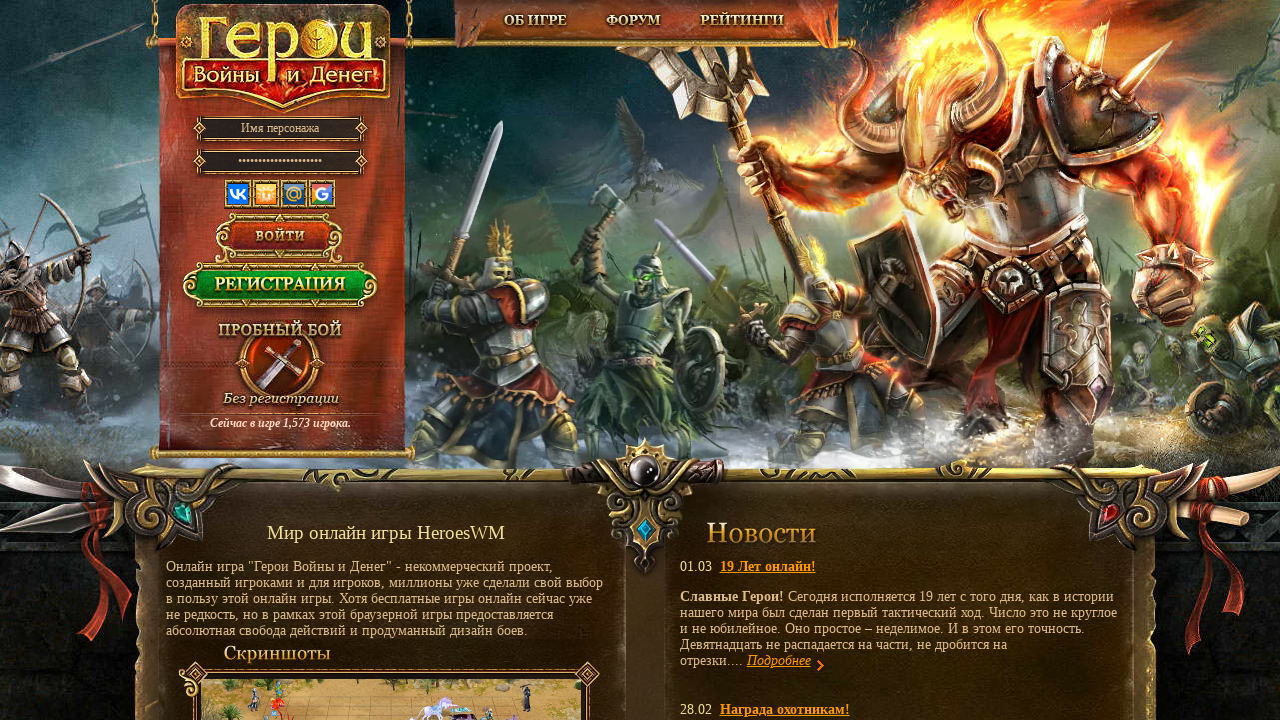

Navigated to Heroes of Might and Magic homepage and waited for DOM to load
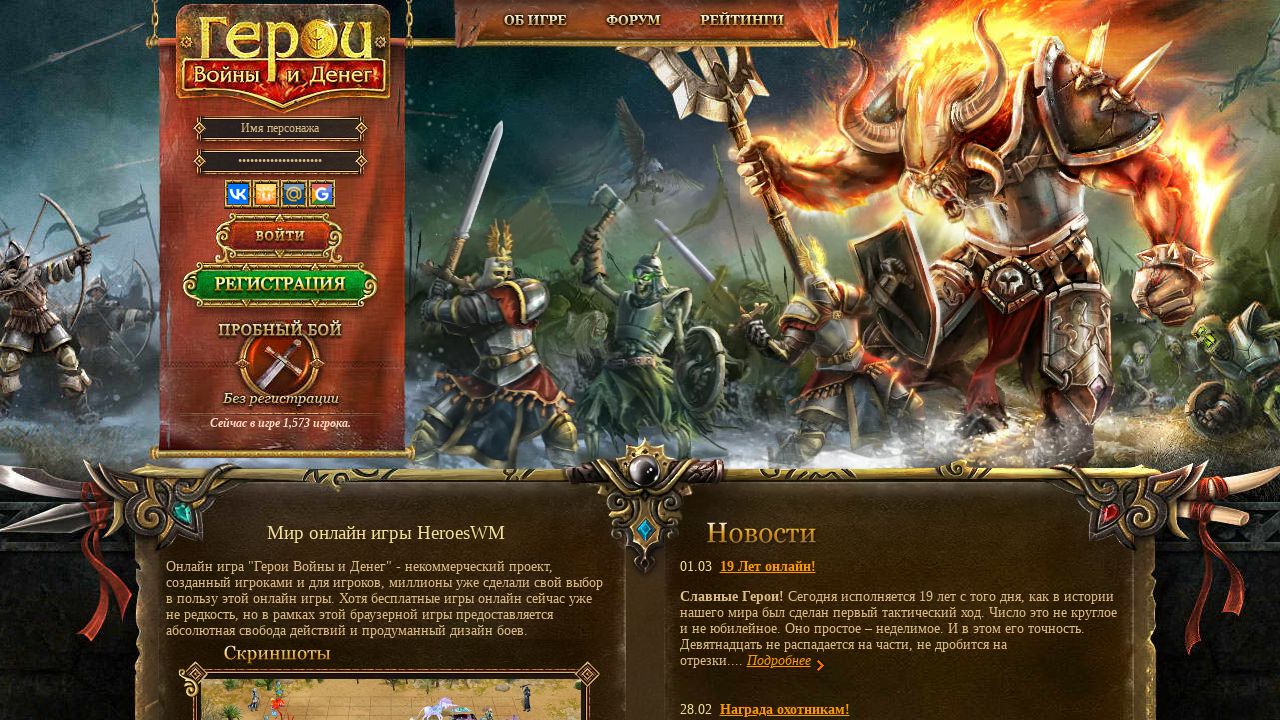

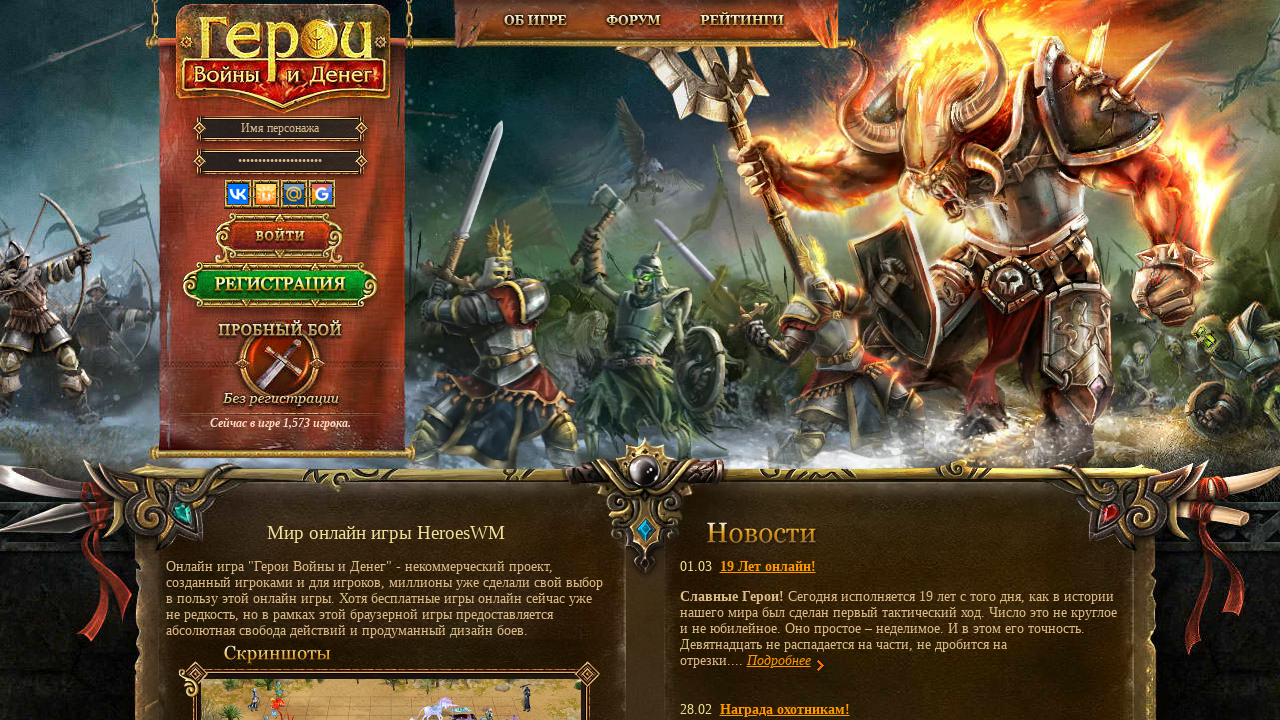